Tests dropdown functionality by selecting an option from the dropdown menu

Starting URL: https://the-internet.herokuapp.com/

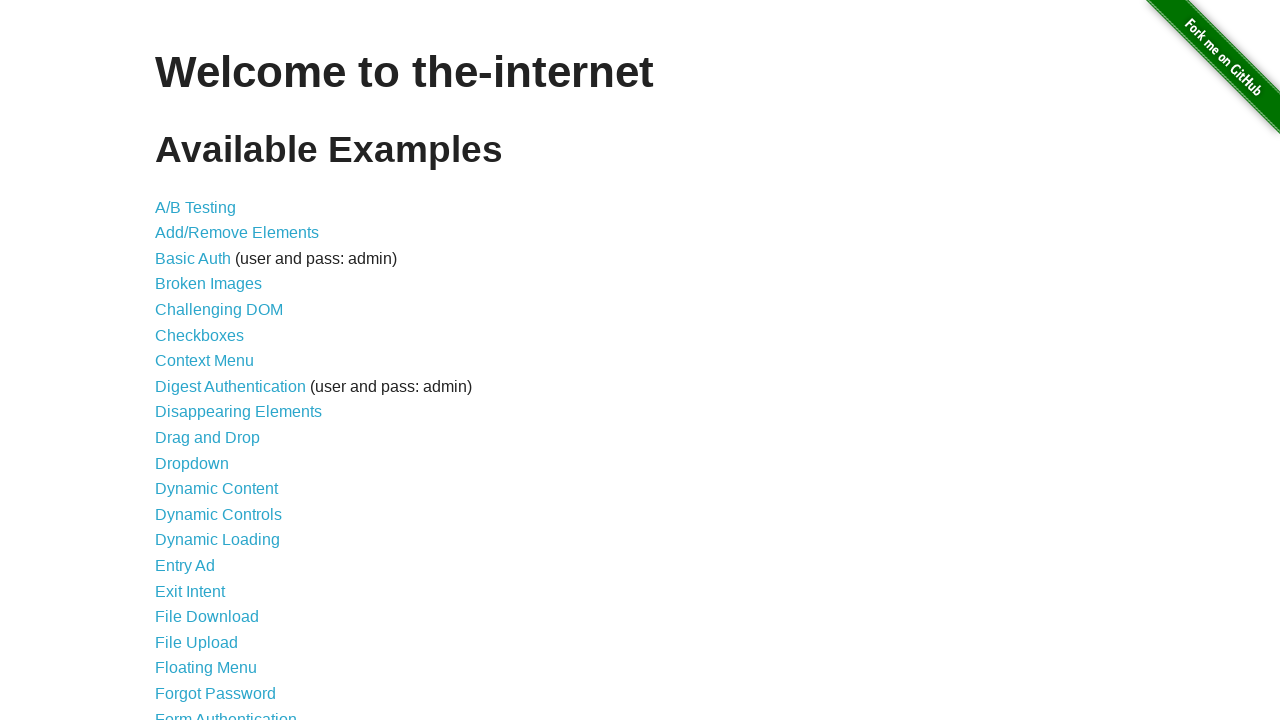

Clicked on Dropdown link to navigate to dropdown page at (192, 463) on a[href='/dropdown']
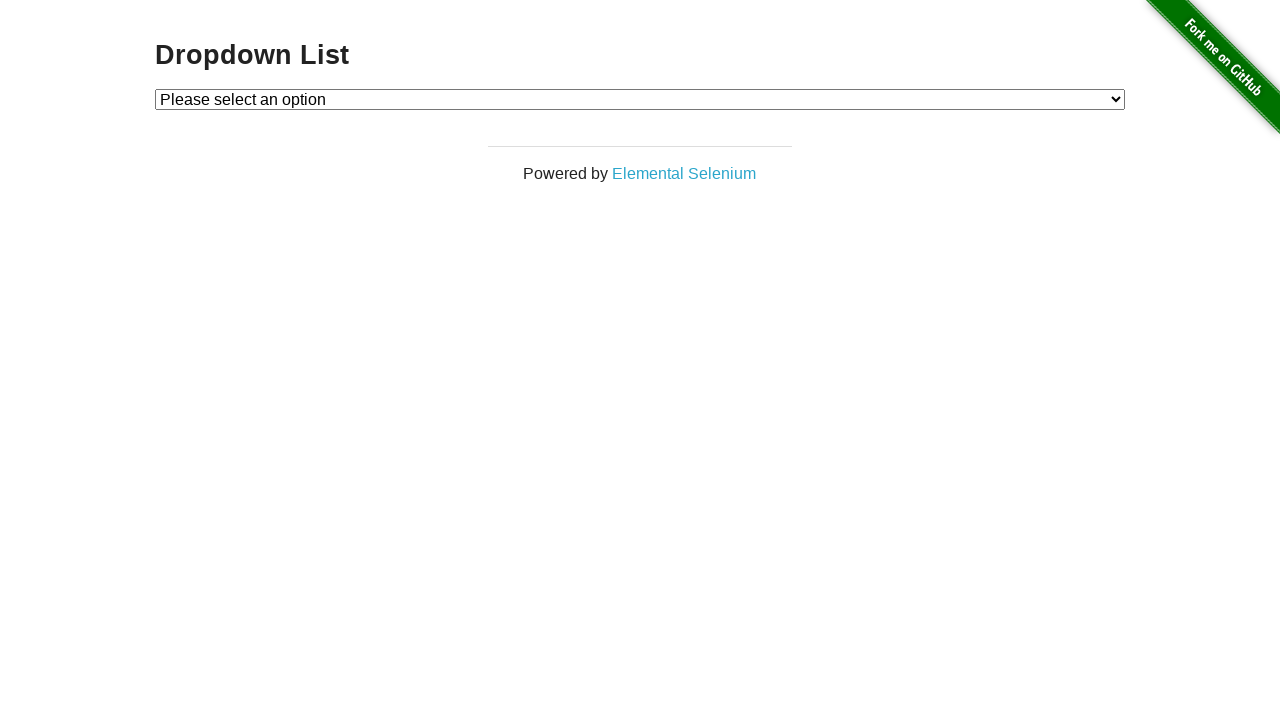

Clicked on dropdown menu to open it at (640, 99) on select#dropdown
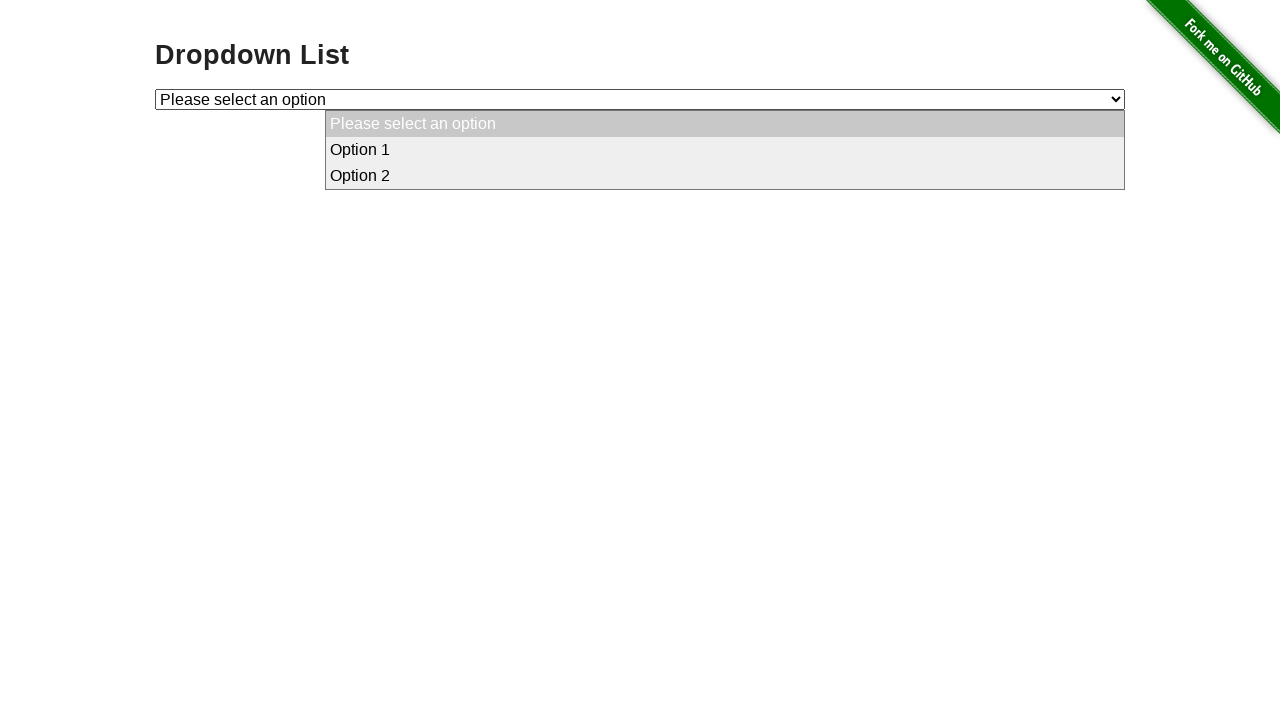

Selected option 1 from the dropdown menu on select#dropdown
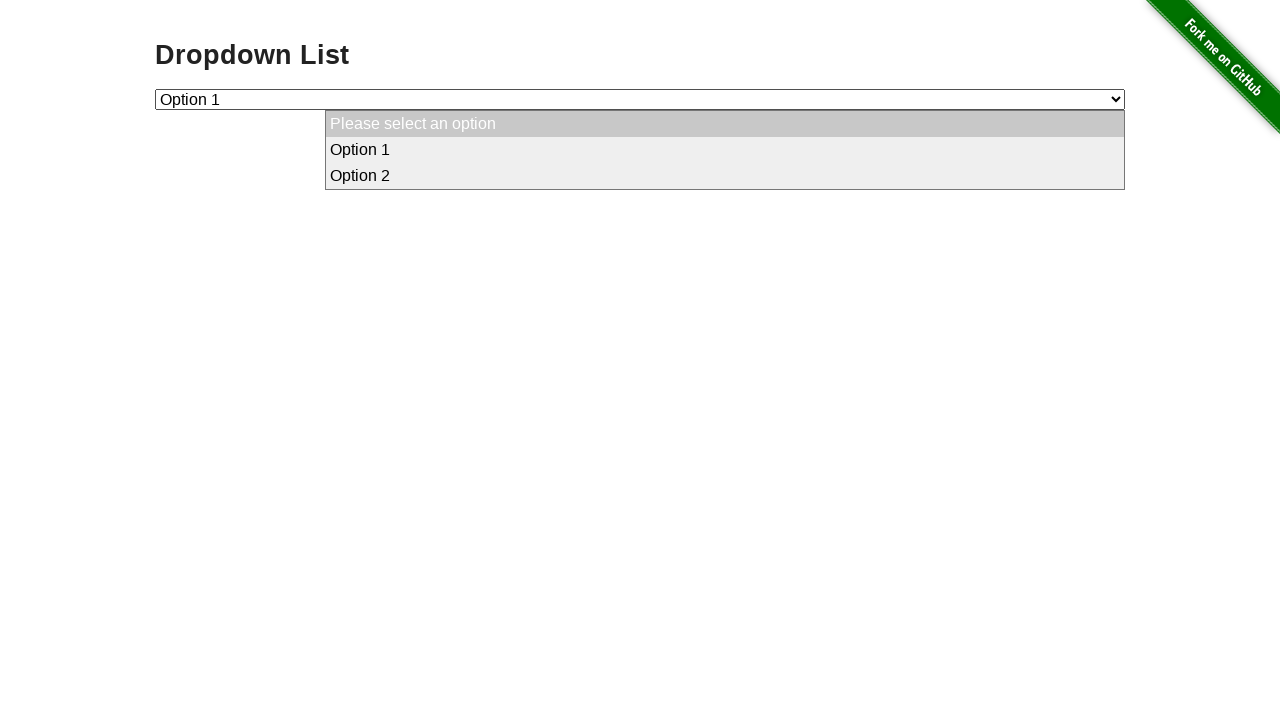

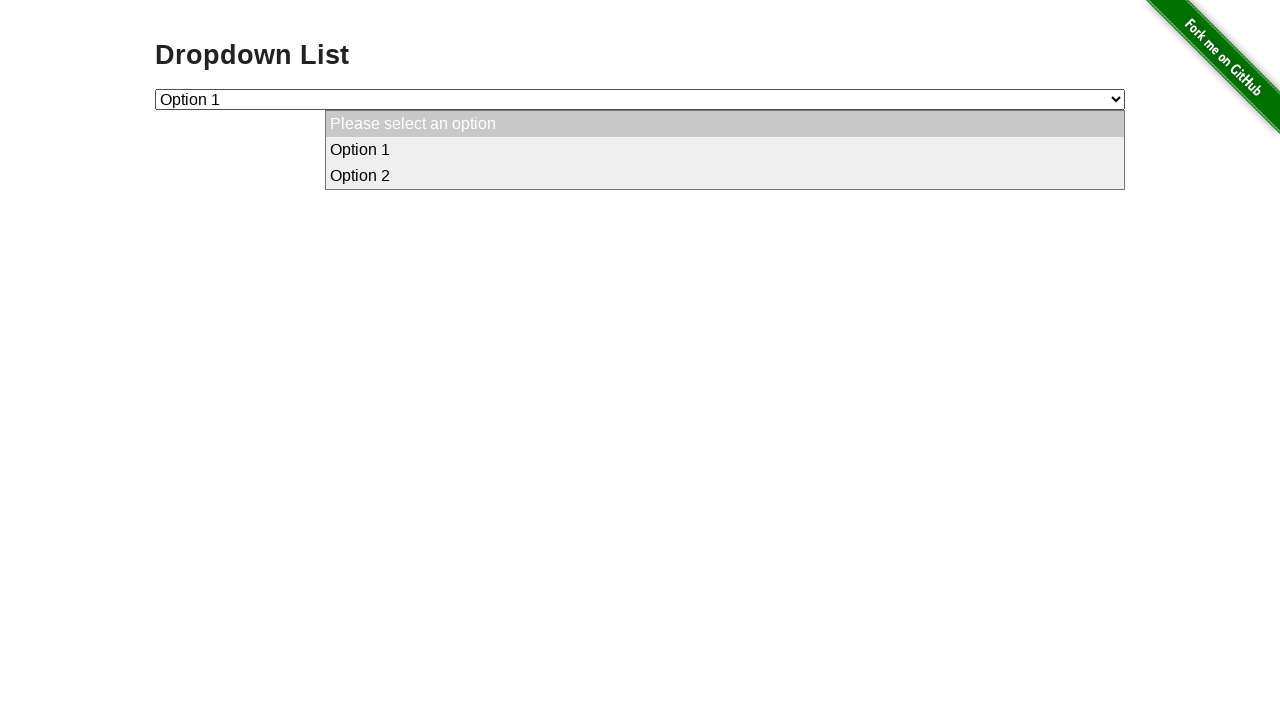